Tests scrolling functionality on mortgage calculator website by scrolling down and up using JavaScript executor

Starting URL: https://www.mlcalc.com

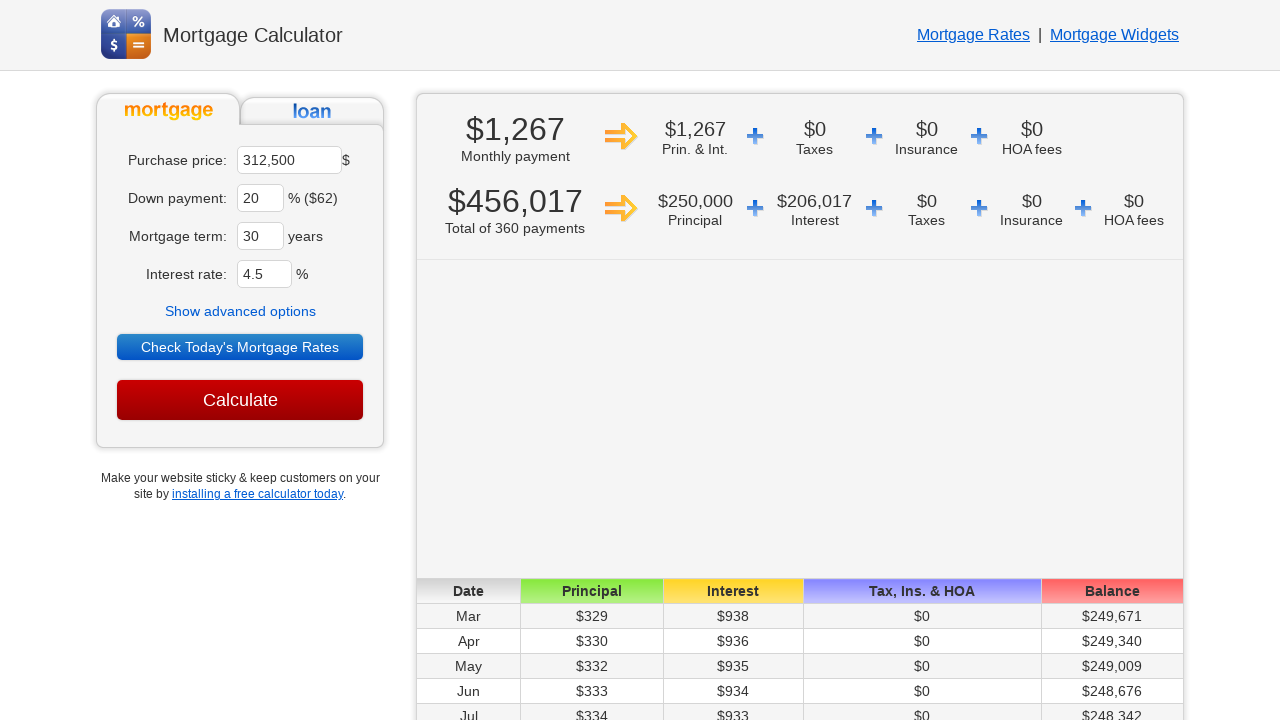

Scrolled down to bottom of mortgage calculator page using JavaScript
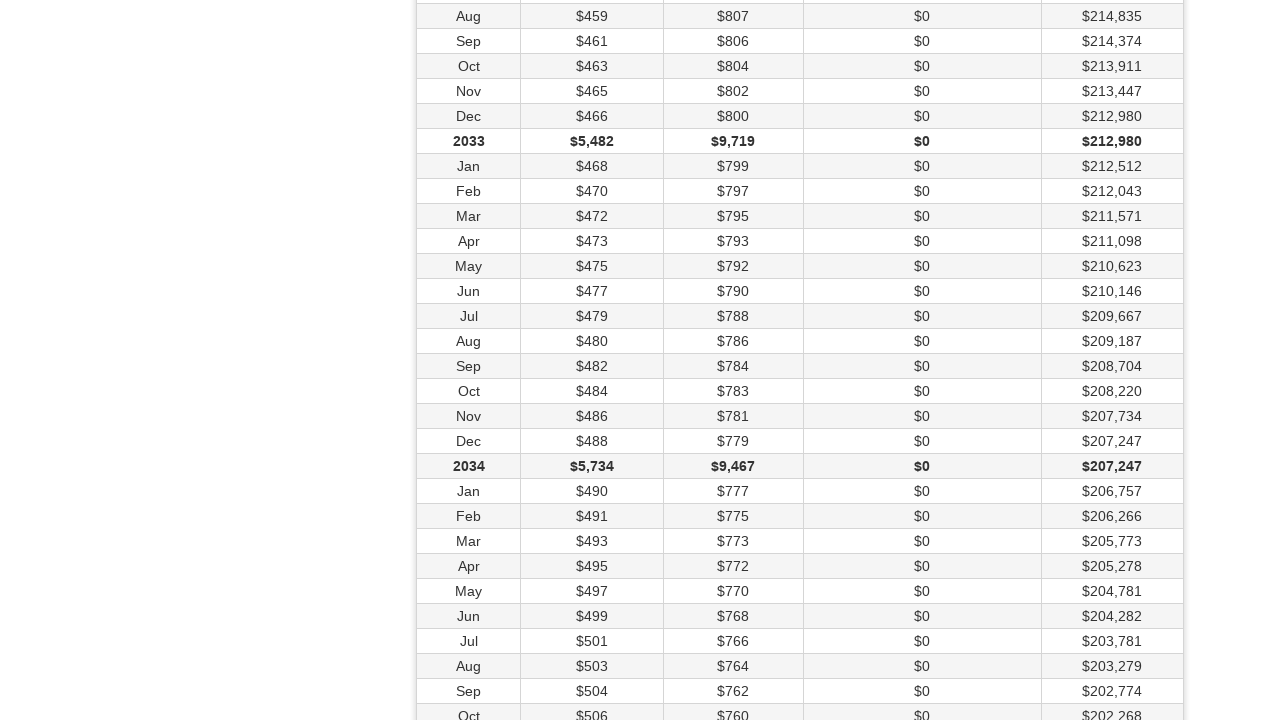

Scrolled back up to top of page
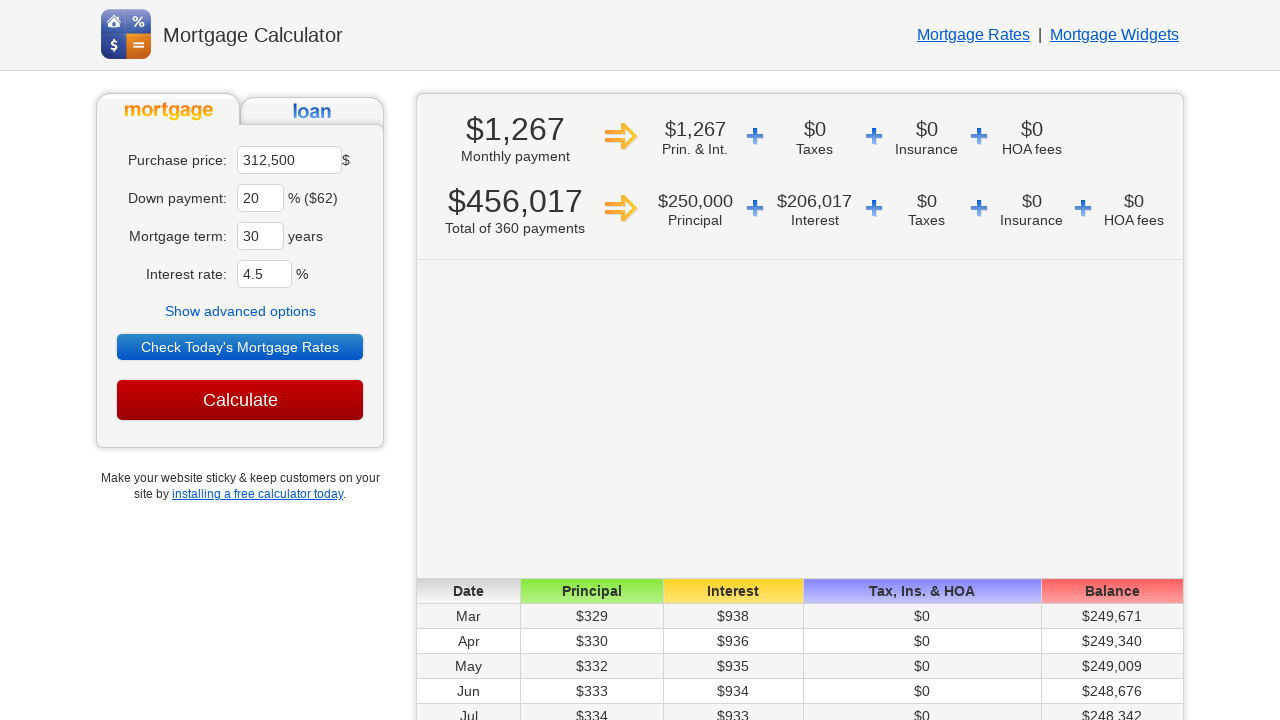

Scrolled down to bottom of page again
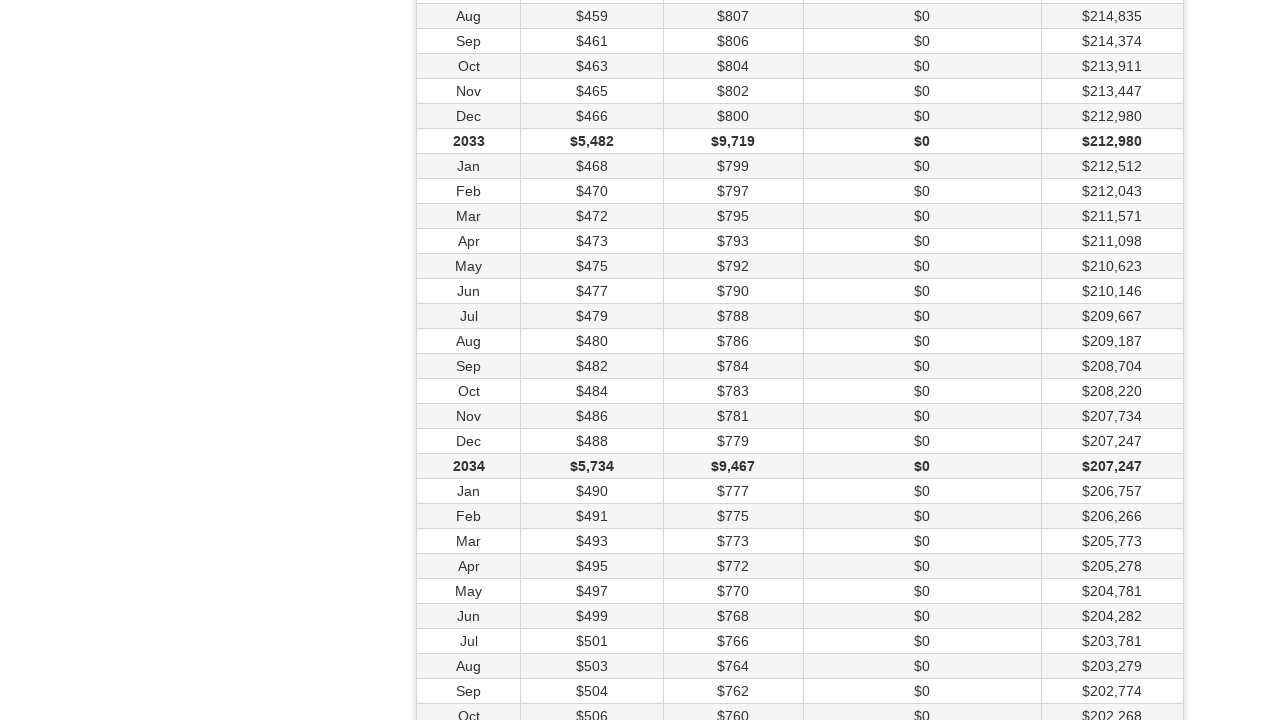

Located all 'Mortgage Rates' elements on page
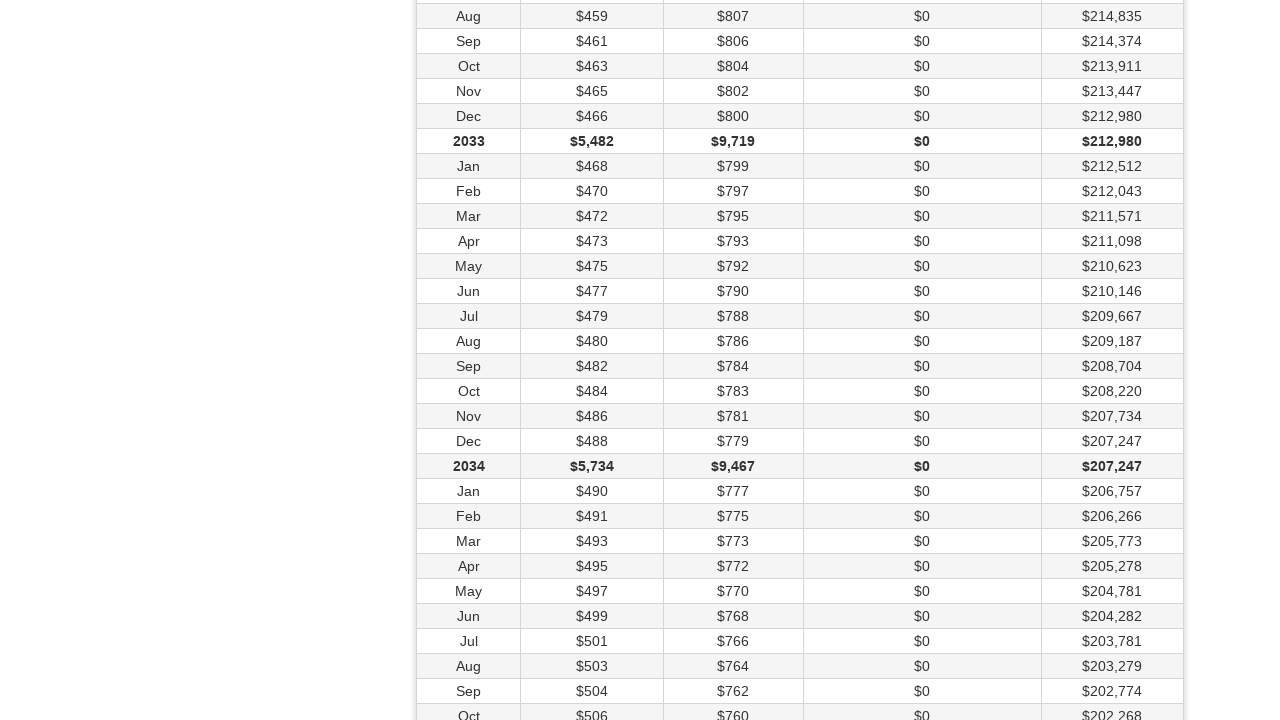

Retrieved text content from second 'Mortgage Rates' link
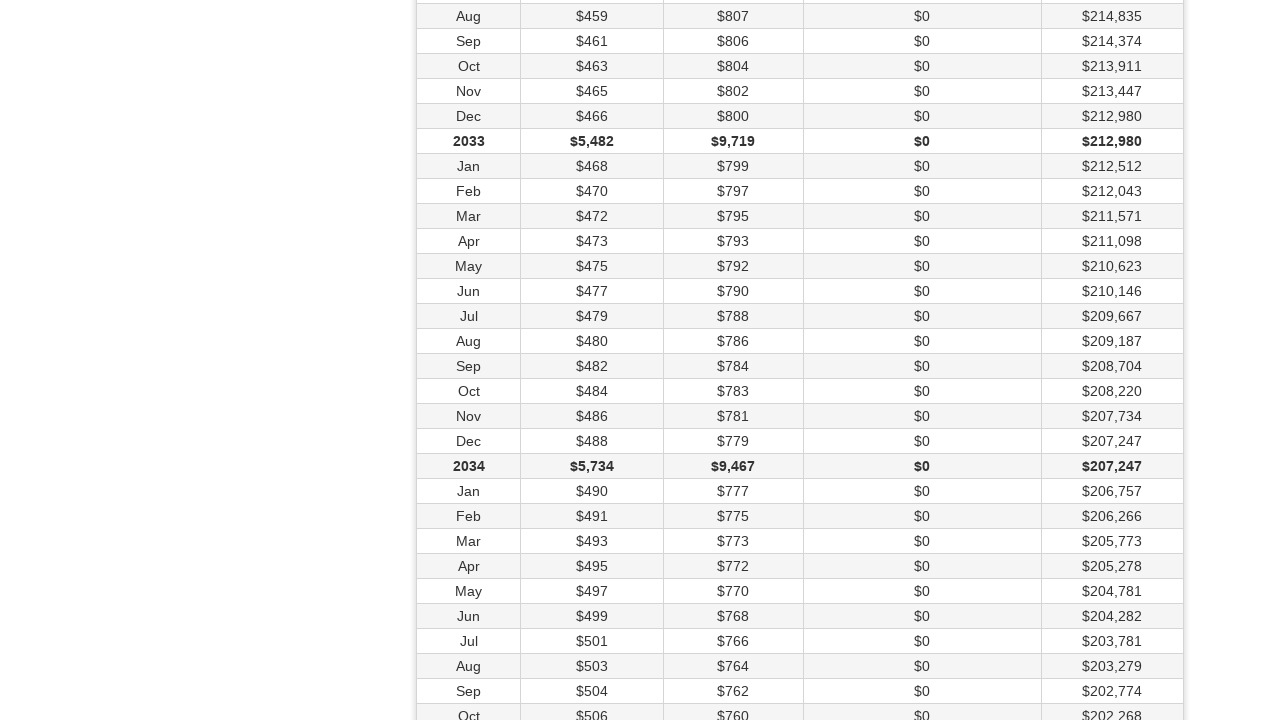

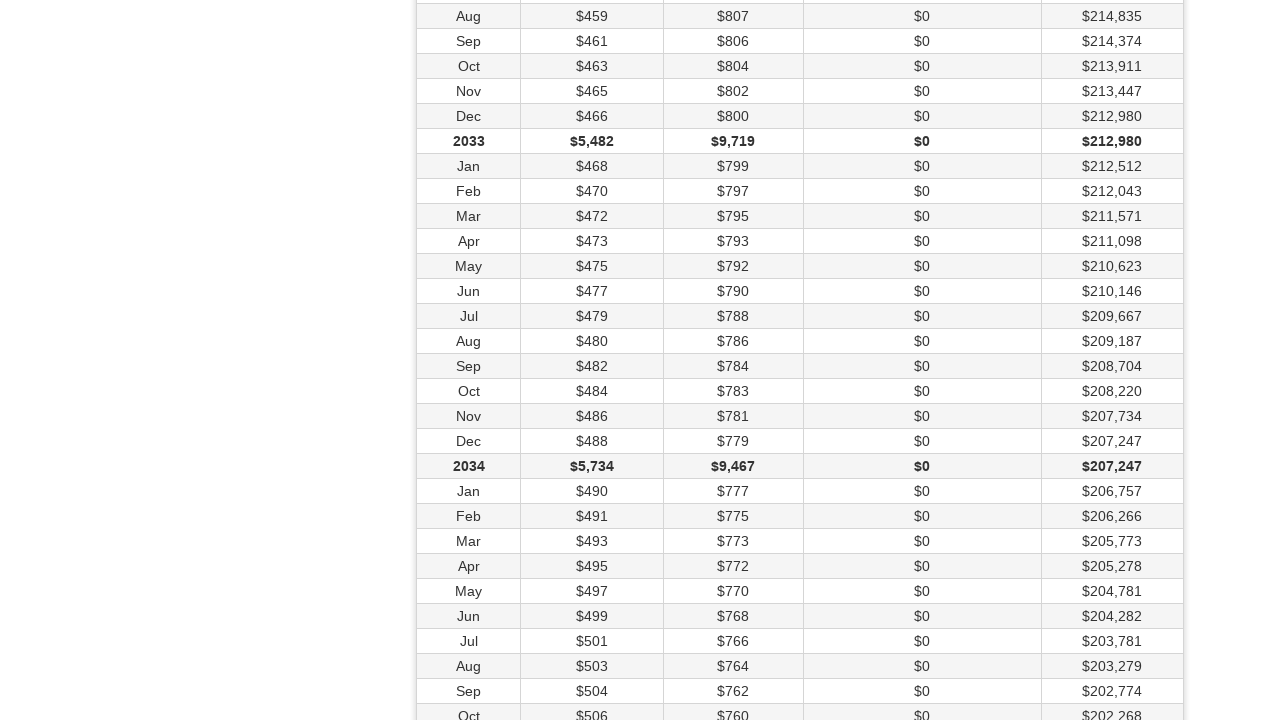